Tests an explicit wait scenario where the script waits for a price to change to $100, then clicks a book button, calculates a mathematical answer based on a displayed value, fills it in, and submits the solution.

Starting URL: http://suninjuly.github.io/explicit_wait2.html

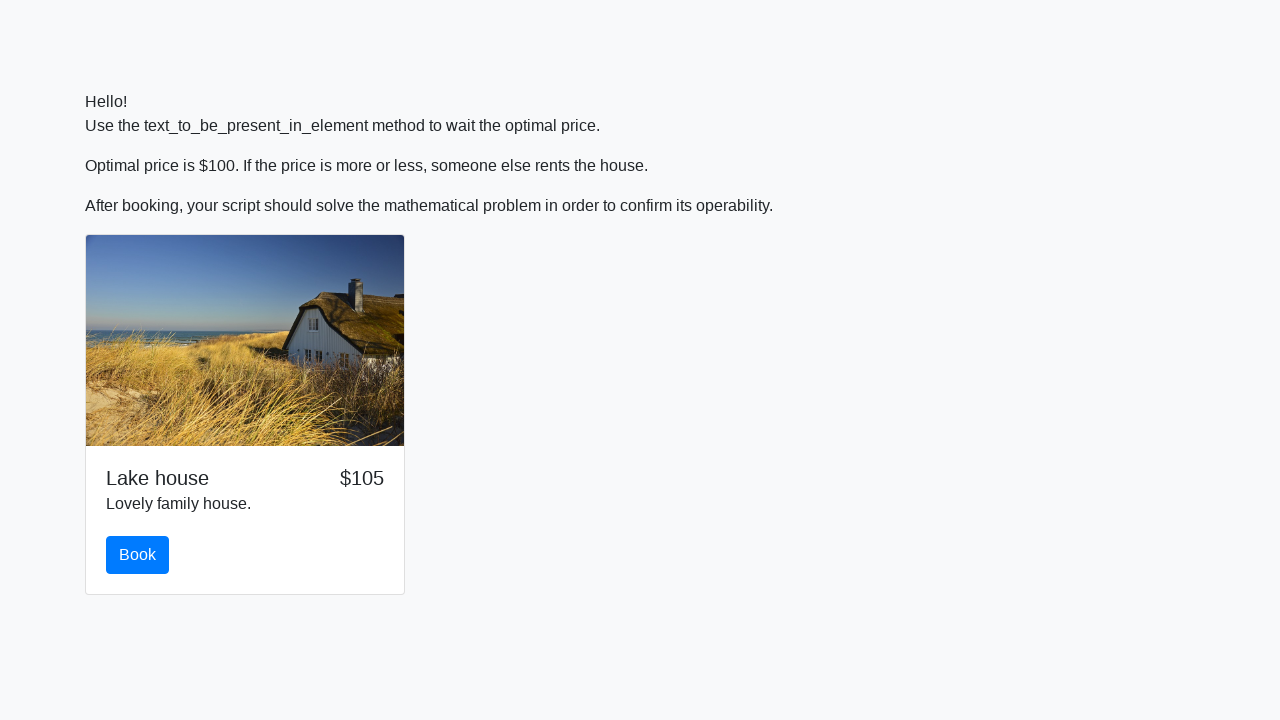

Waited for price to change to $100
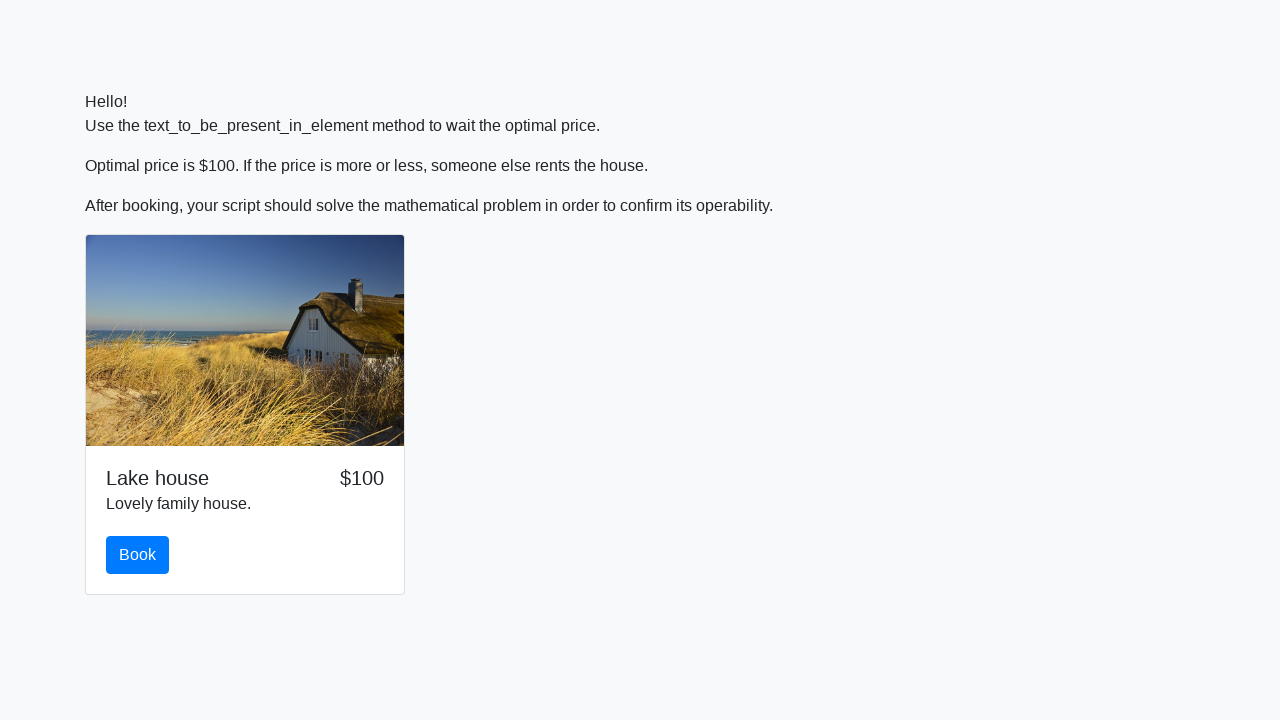

Clicked the book button at (138, 555) on #book
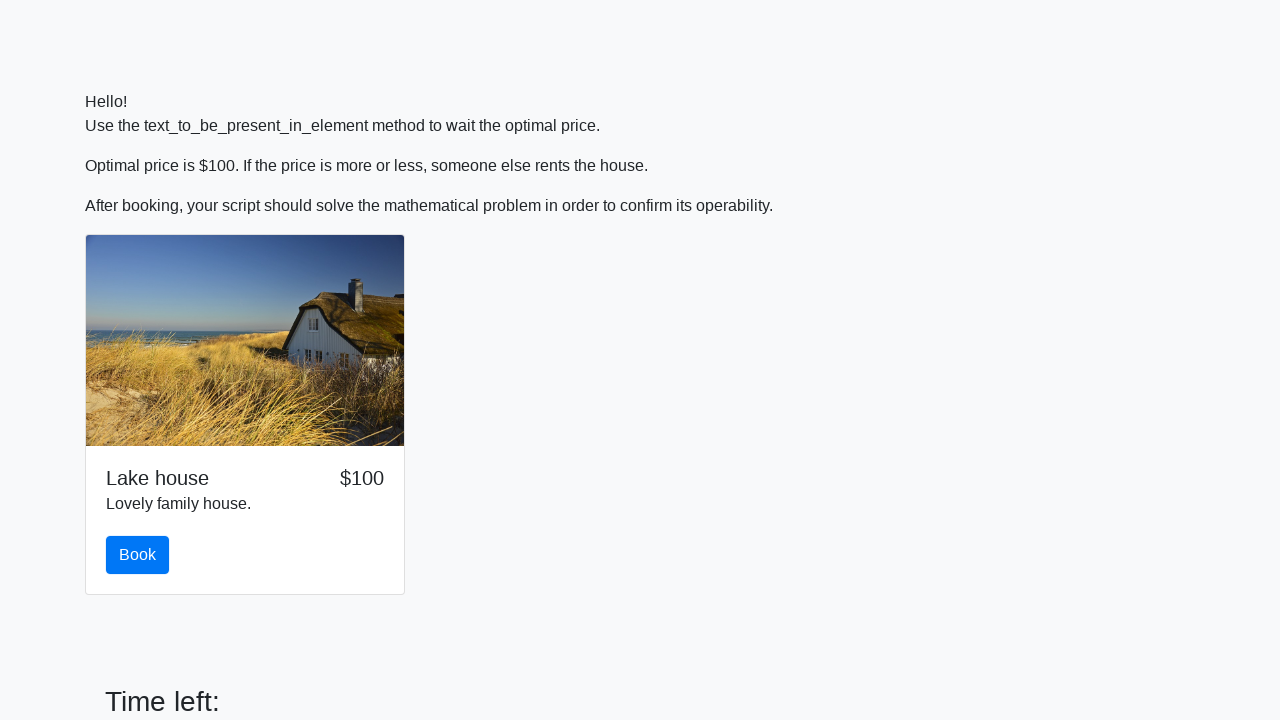

Retrieved input value: 675
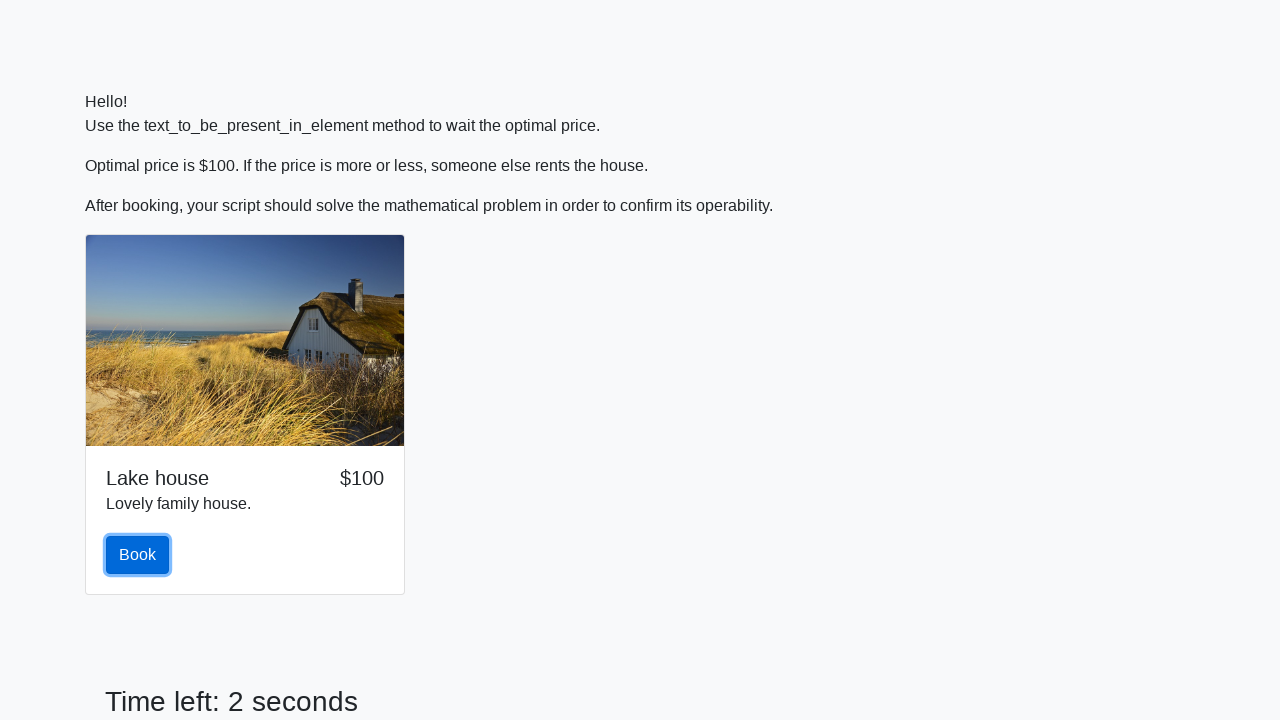

Calculated mathematical answer: 1.6365740222091283
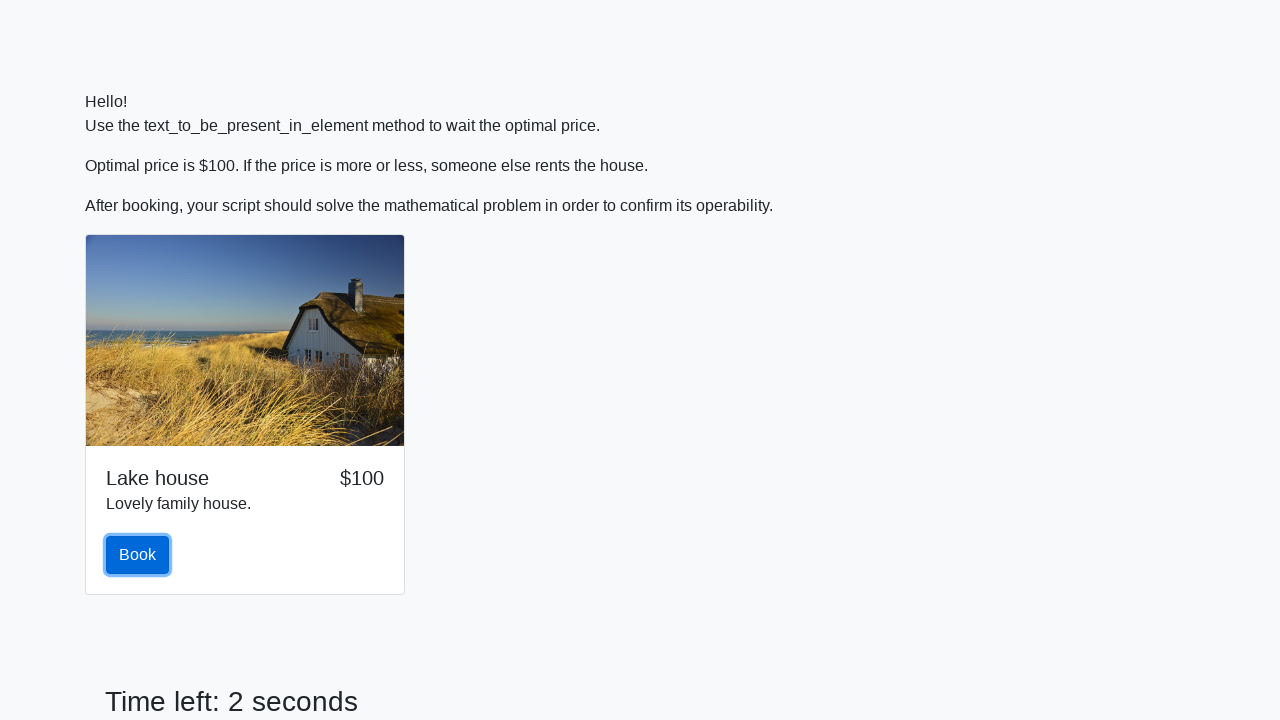

Filled answer field with calculated value: 1.6365740222091283 on #answer
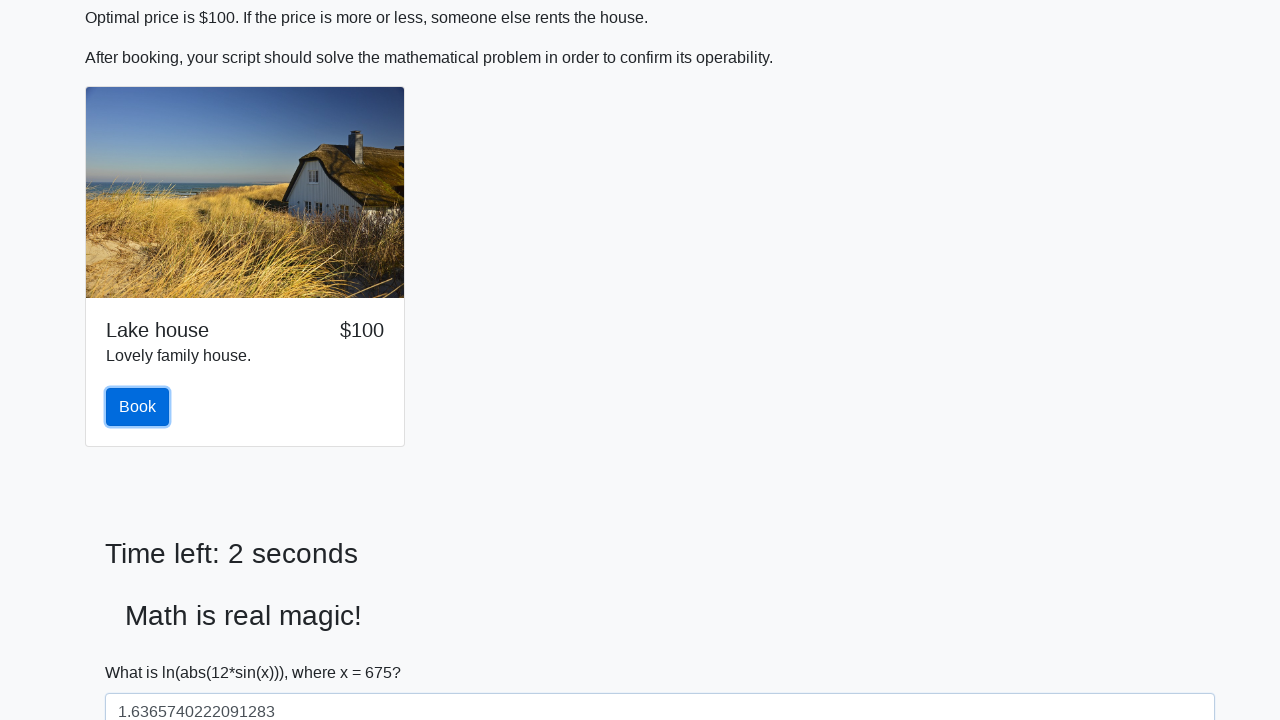

Clicked the solve button to submit solution at (143, 651) on #solve
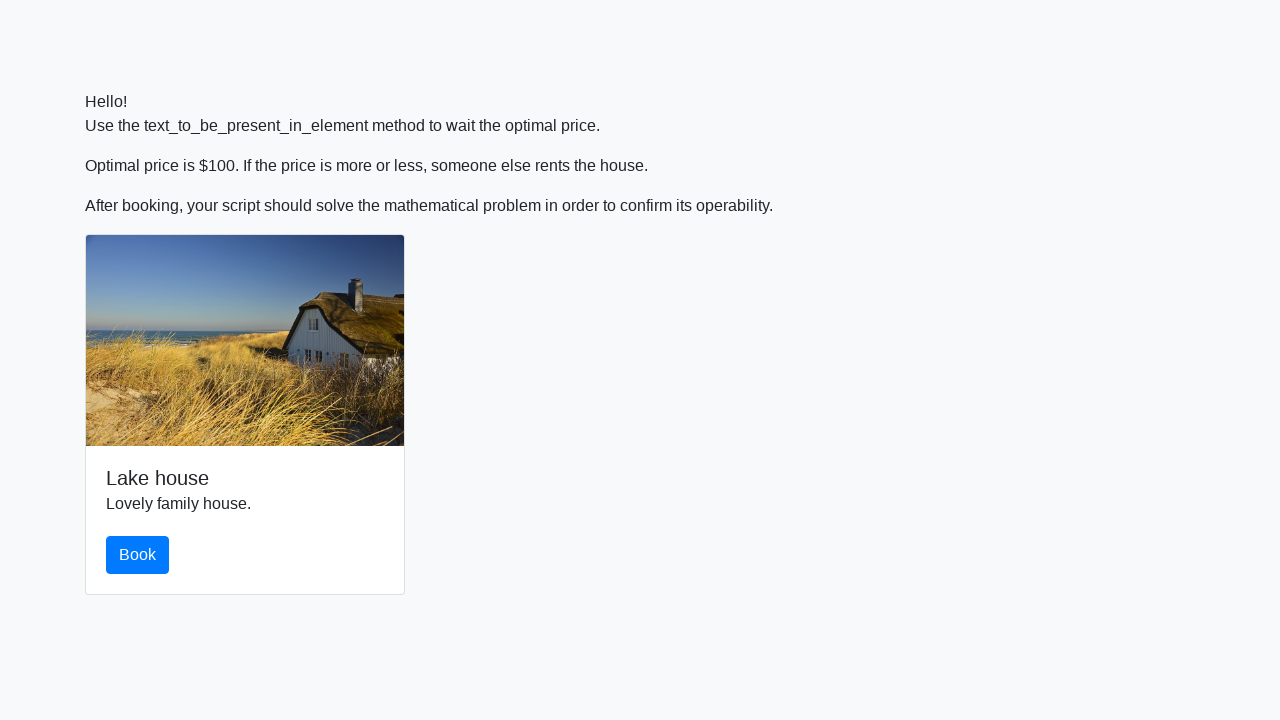

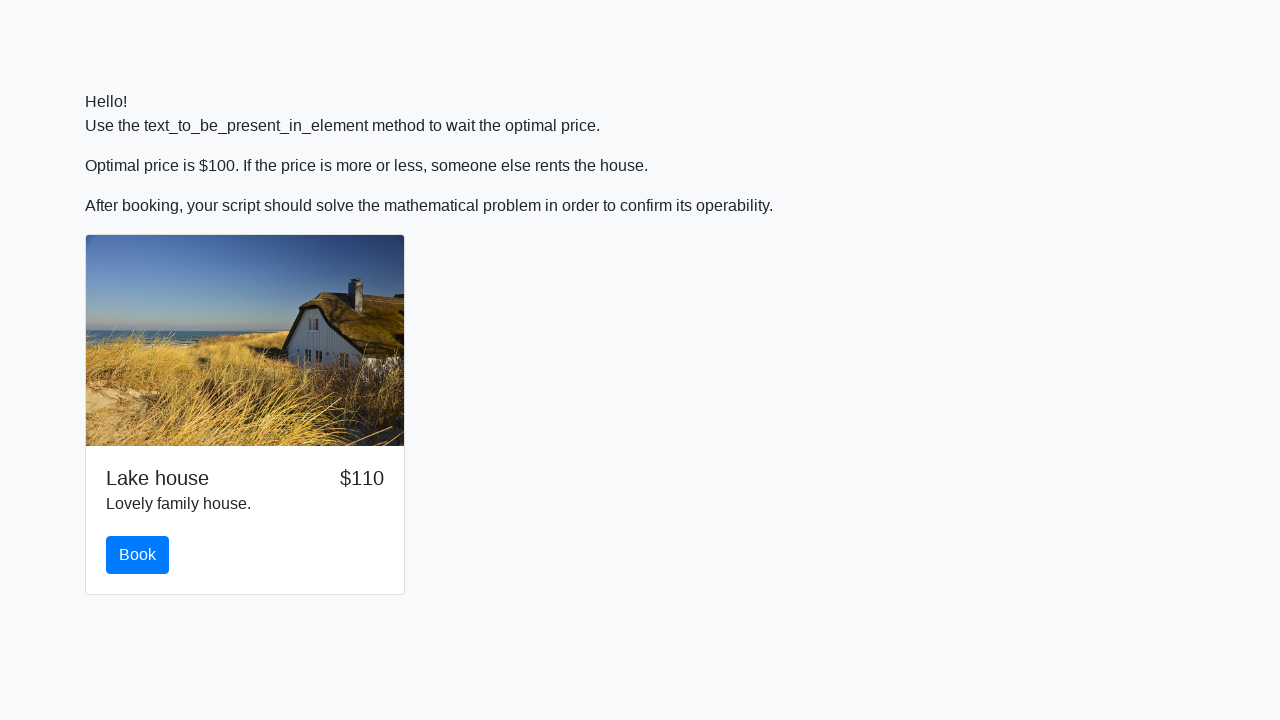